Tests right-click context menu functionality by right-clicking an element, selecting the Quit option from the context menu, and handling the resulting alert dialog

Starting URL: https://swisnl.github.io/jQuery-contextMenu/demo.html

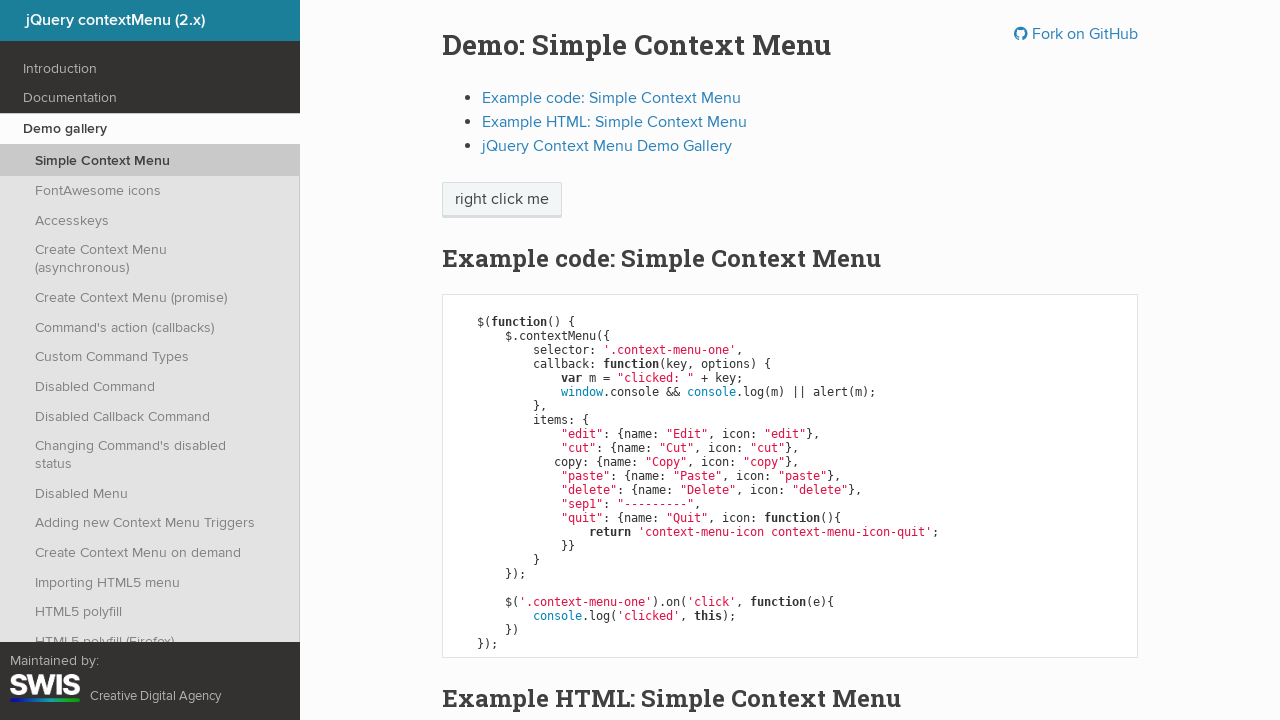

Right-clicked on 'right click me' element to open context menu at (502, 200) on //span[.='right click me']
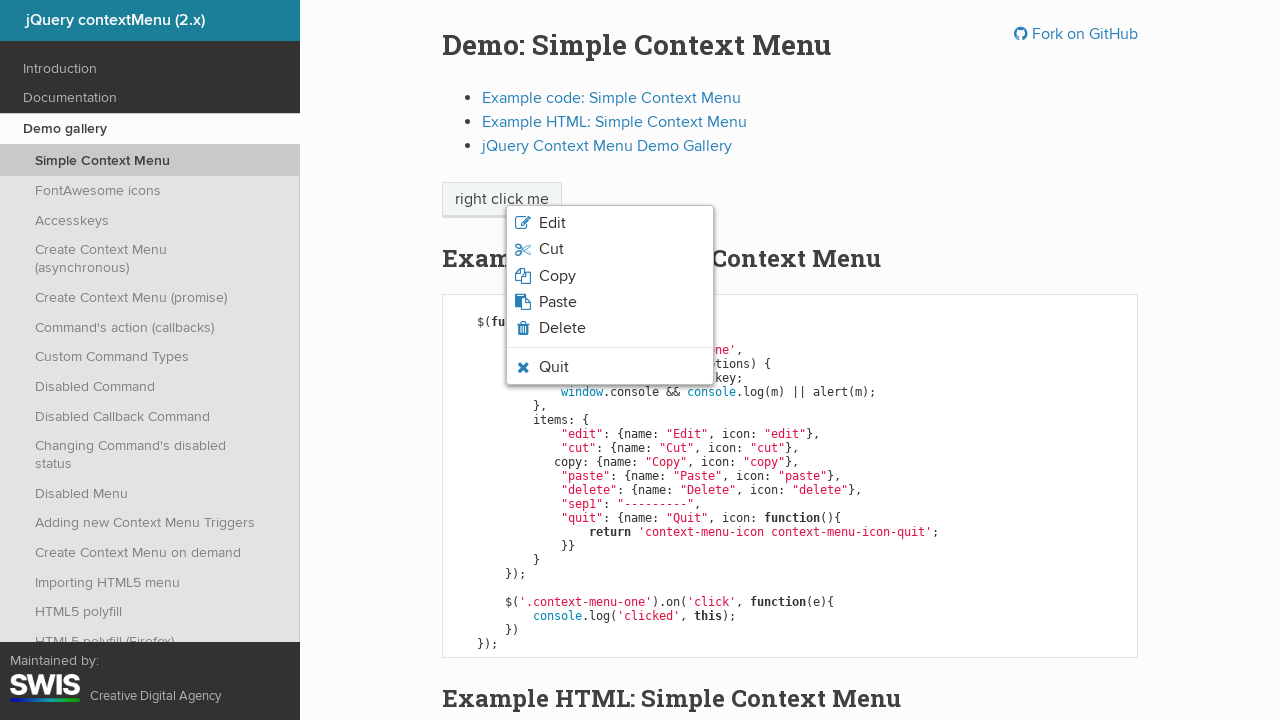

Clicked on 'Quit' option from context menu at (554, 367) on xpath=//span[.='Quit']
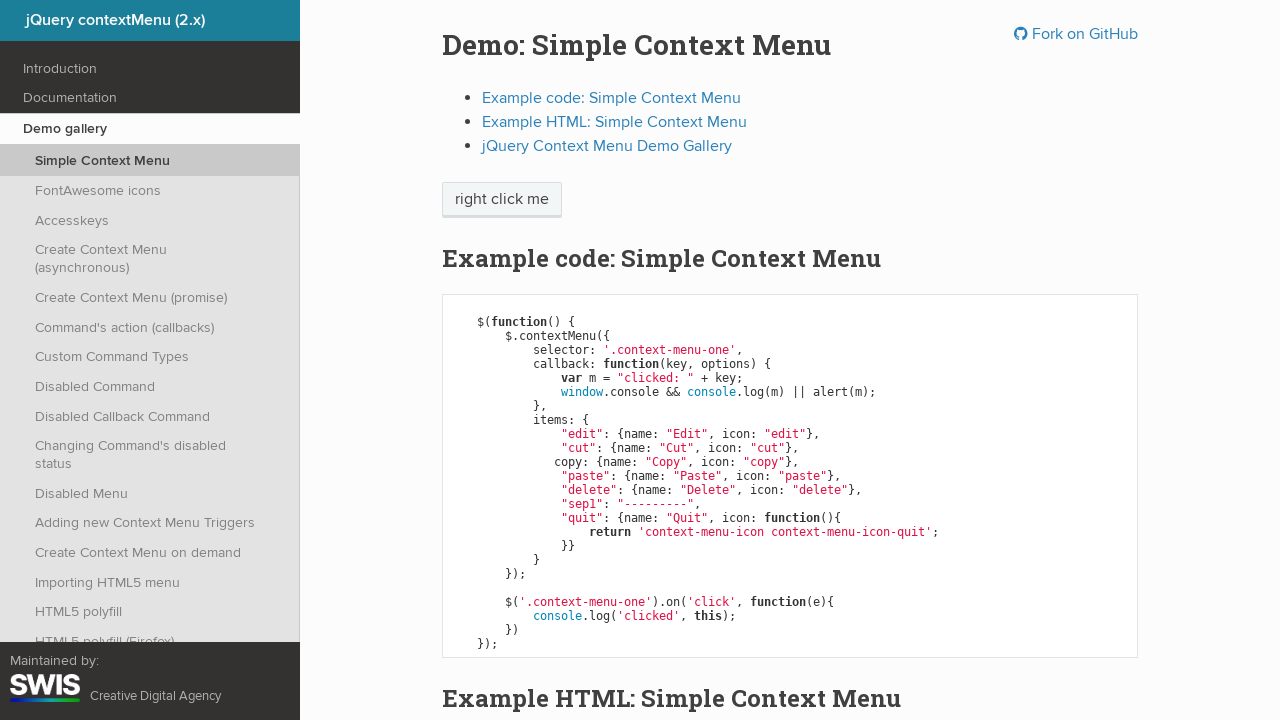

Set up dialog handler to accept alert
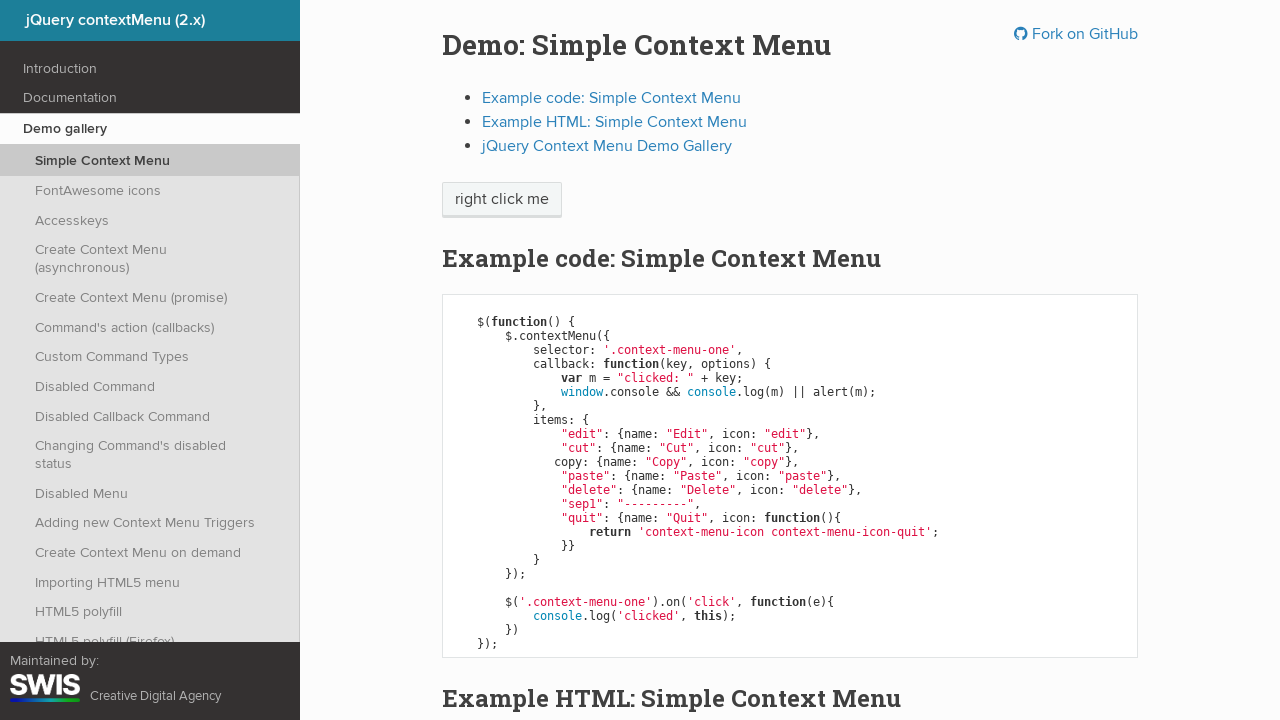

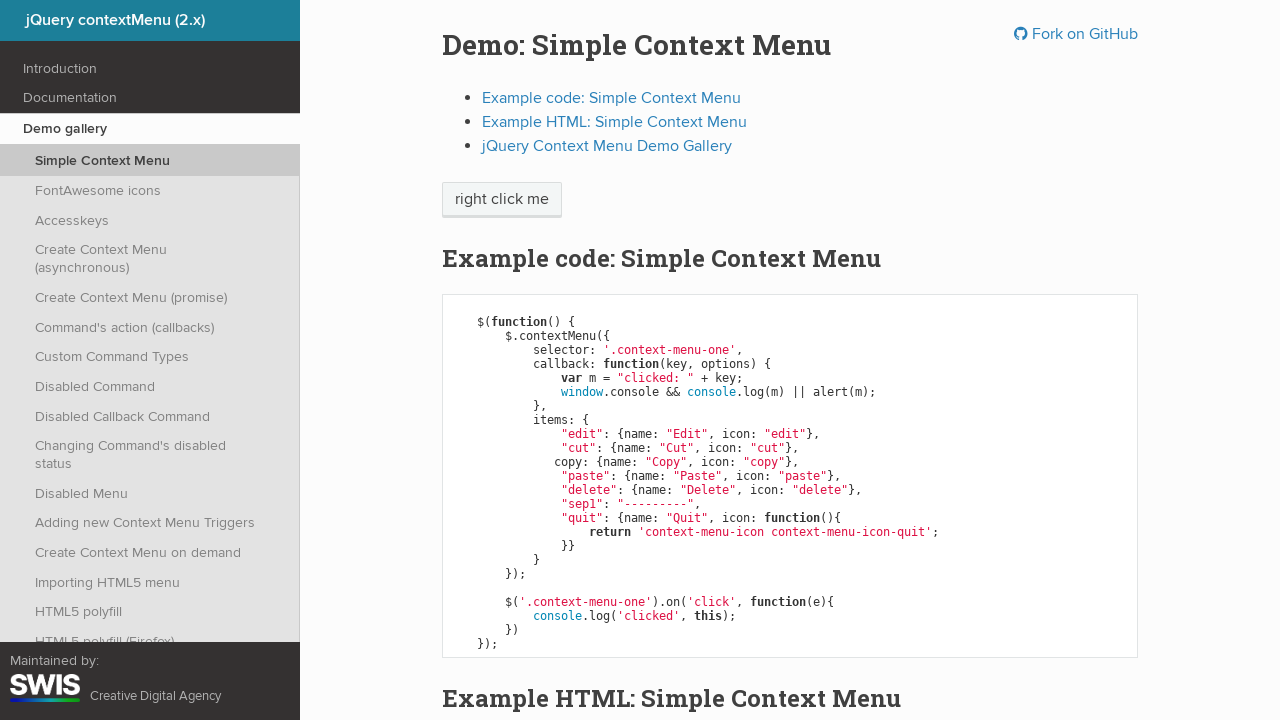